Tests a vegetable shopping site by searching for products containing 'ca', verifying product counts, adding items to cart, and checking the brand logo text

Starting URL: https://rahulshettyacademy.com/seleniumPractise/#/

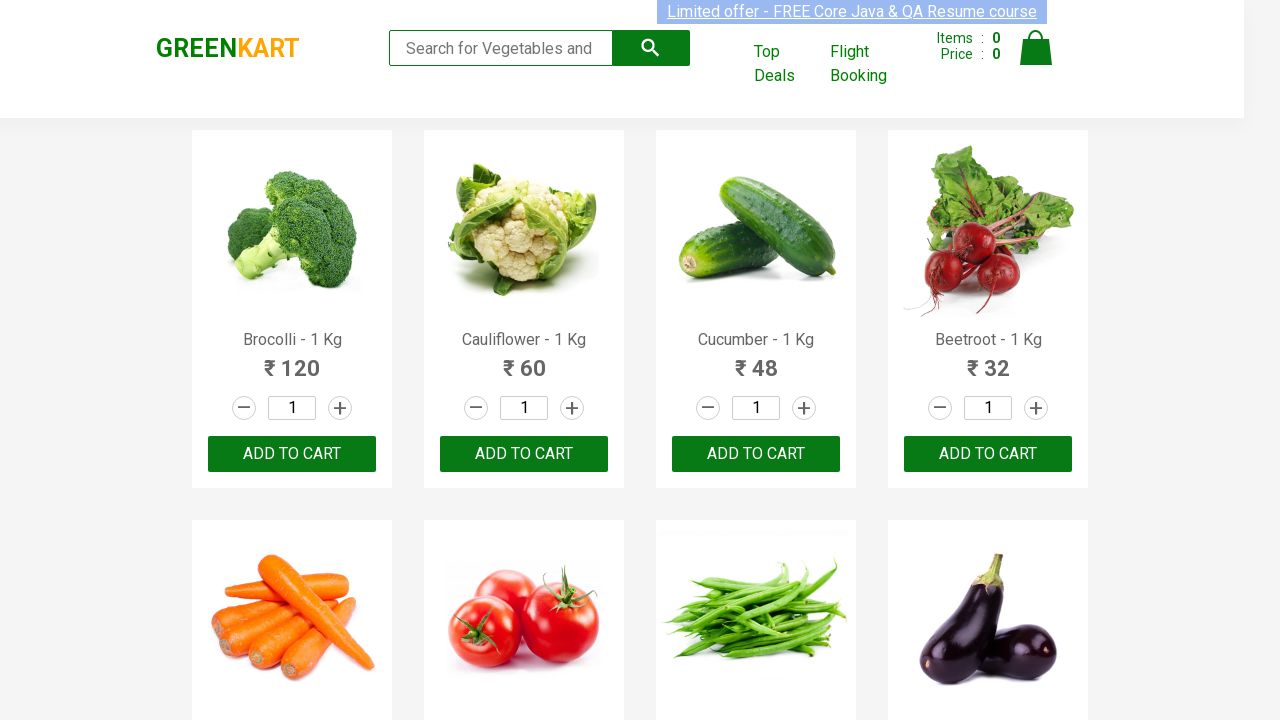

Typed 'ca' in the search box on .search-keyword
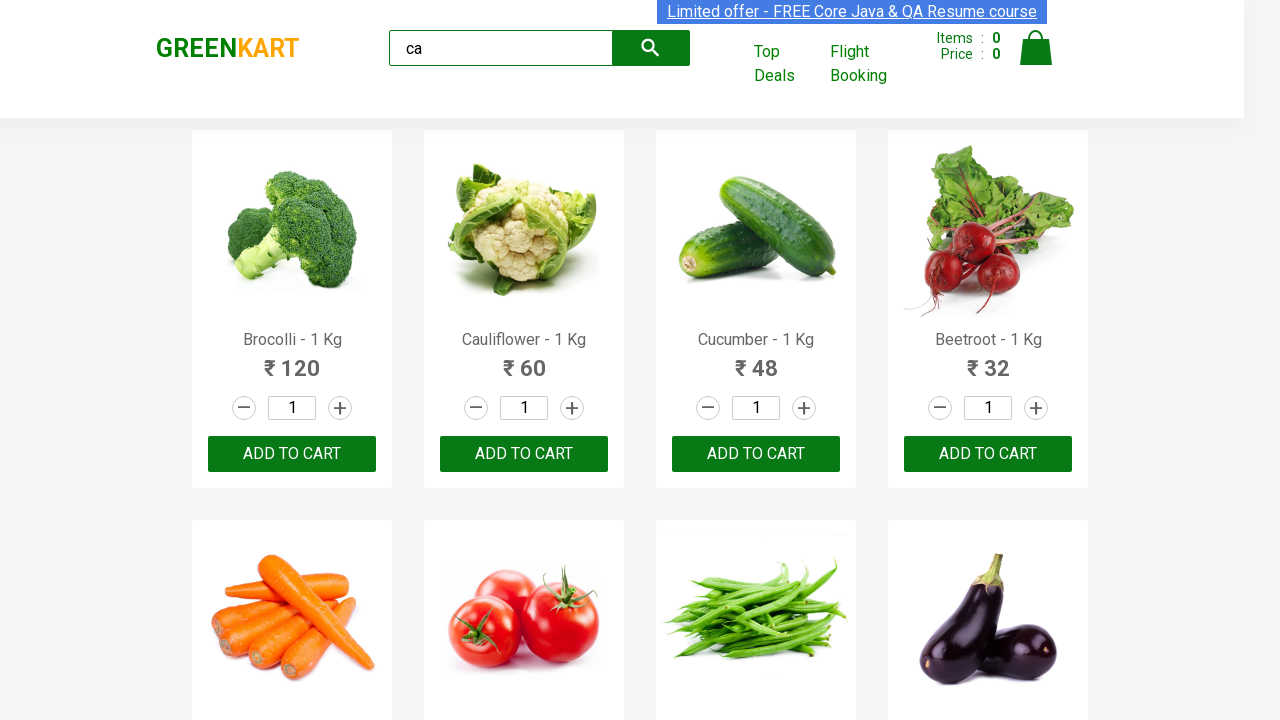

Waited for search results to load
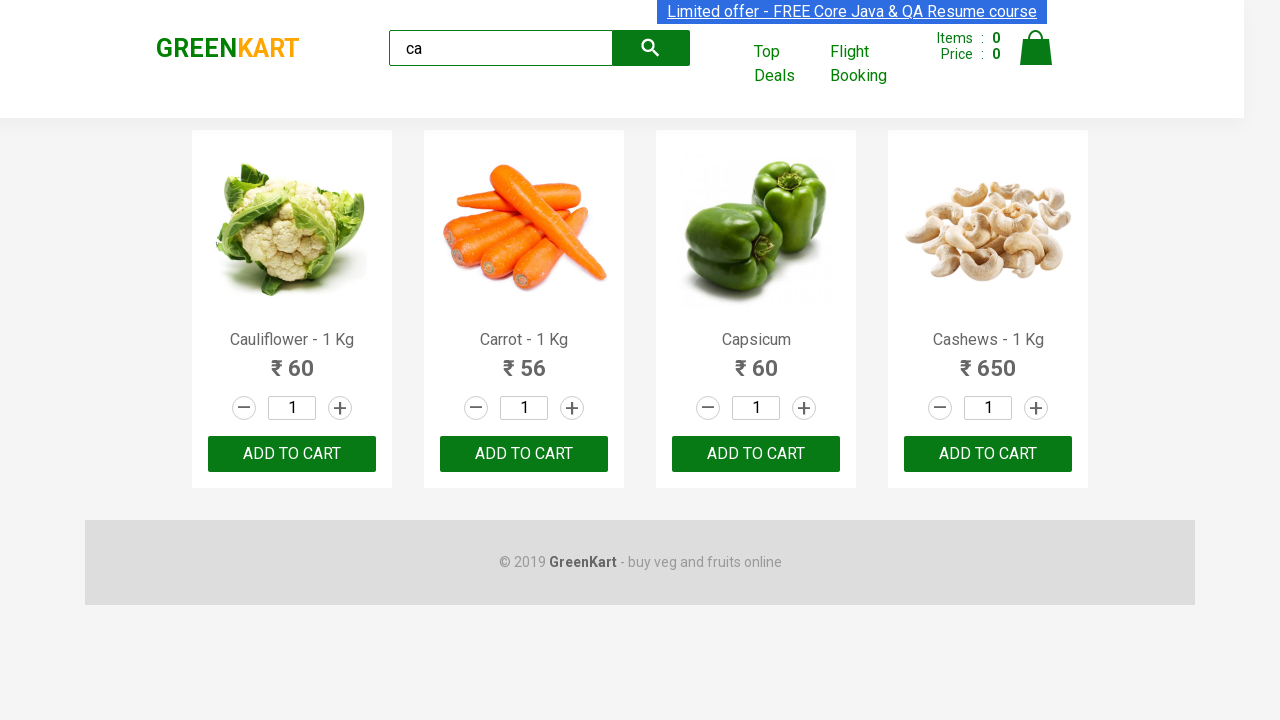

Verified total product count is 5
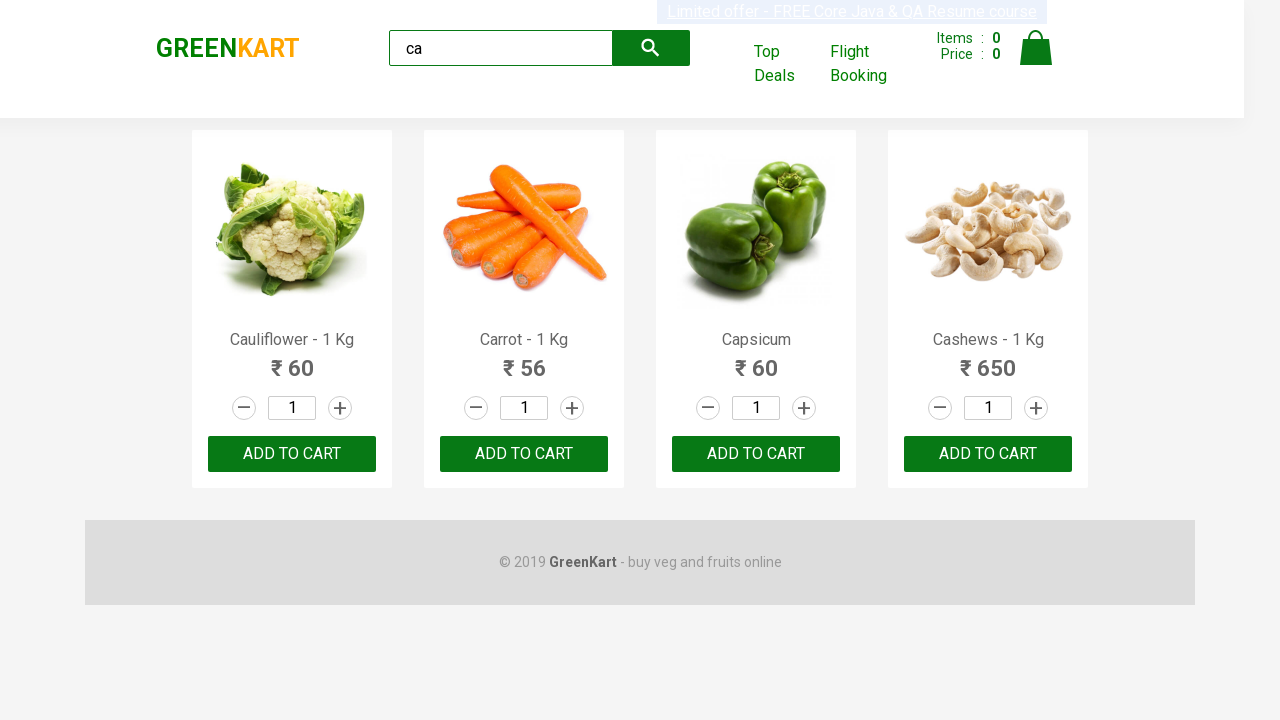

Verified visible product count is 4
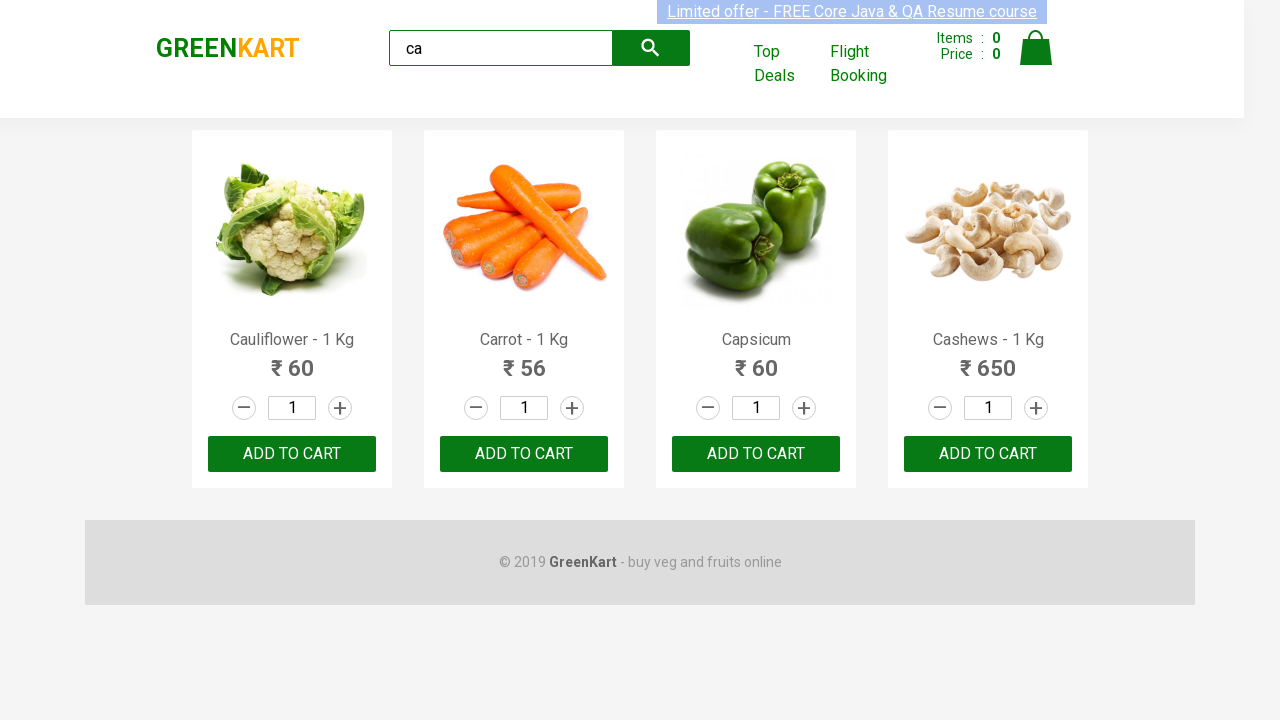

Clicked ADD TO CART on 3rd product using nth-child selector at (756, 454) on :nth-child(3) > .product-action > button
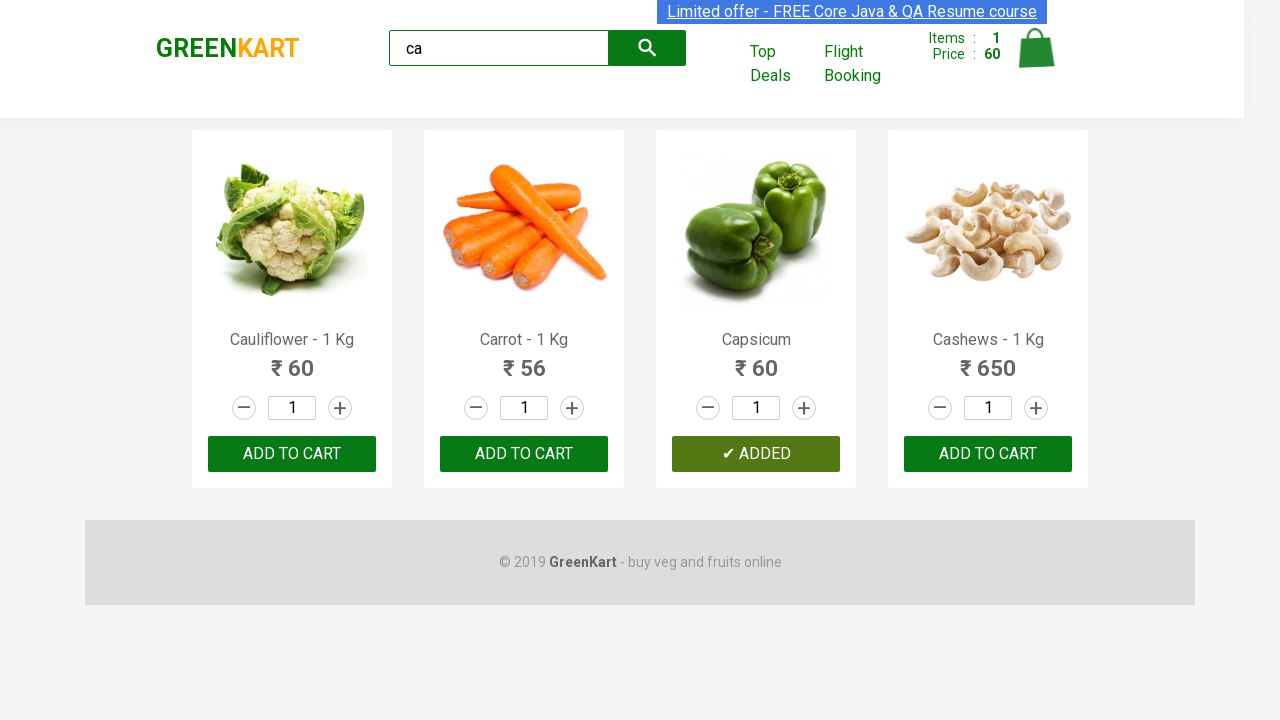

Clicked ADD TO CART on 3rd product in products container at (756, 454) on .products .product >> nth=2 >> text=ADD TO CART
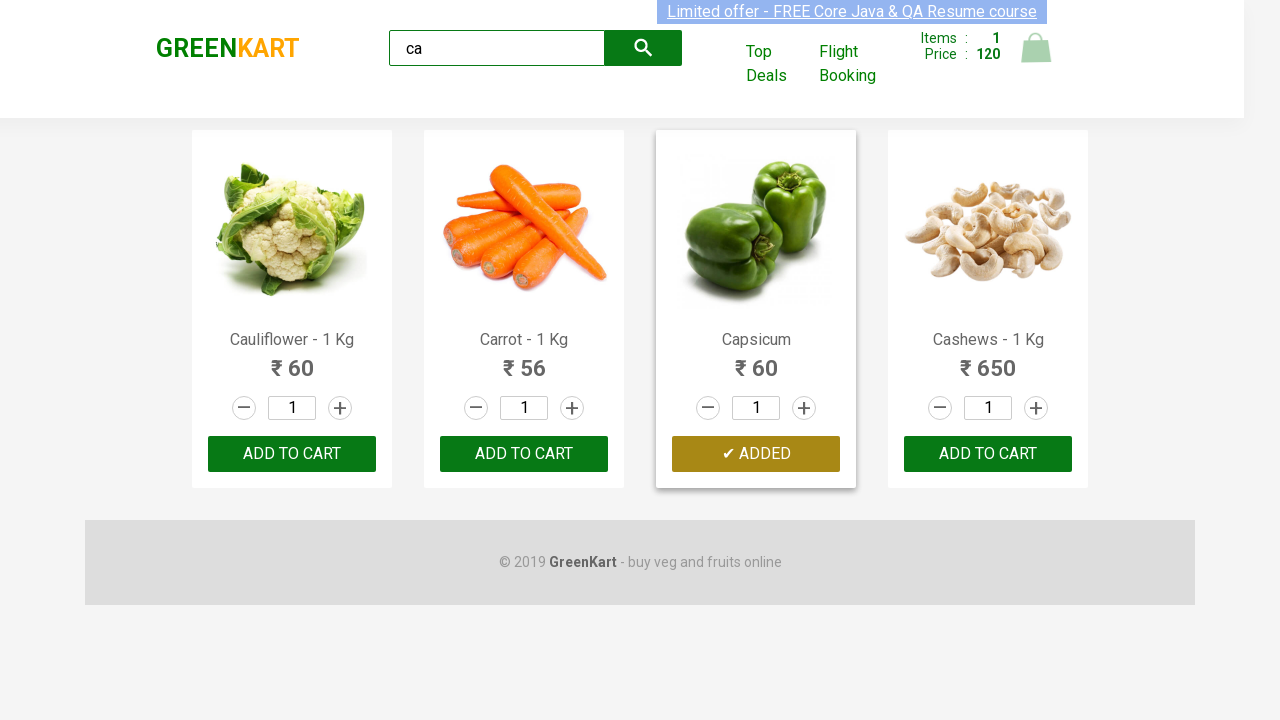

Found and clicked ADD TO CART button for Cashews product at index 3 at (988, 454) on .products .product >> nth=3 >> button
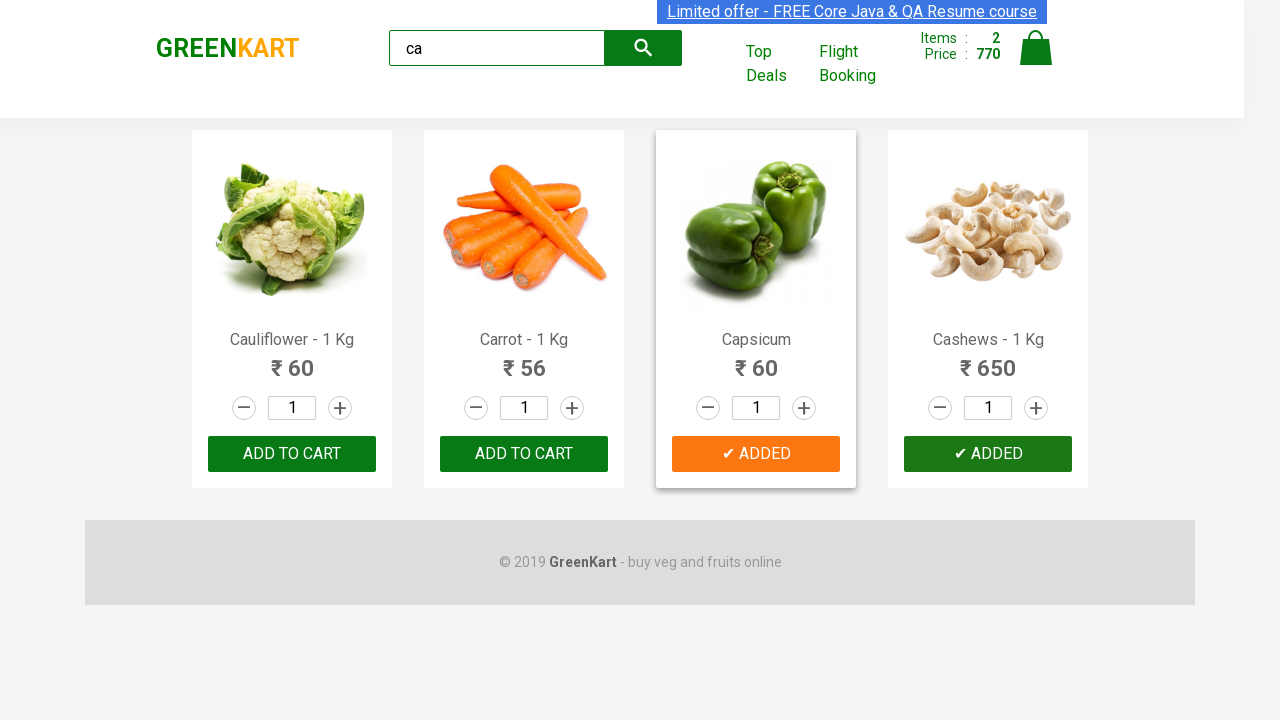

Verified brand logo text is 'GREENKART'
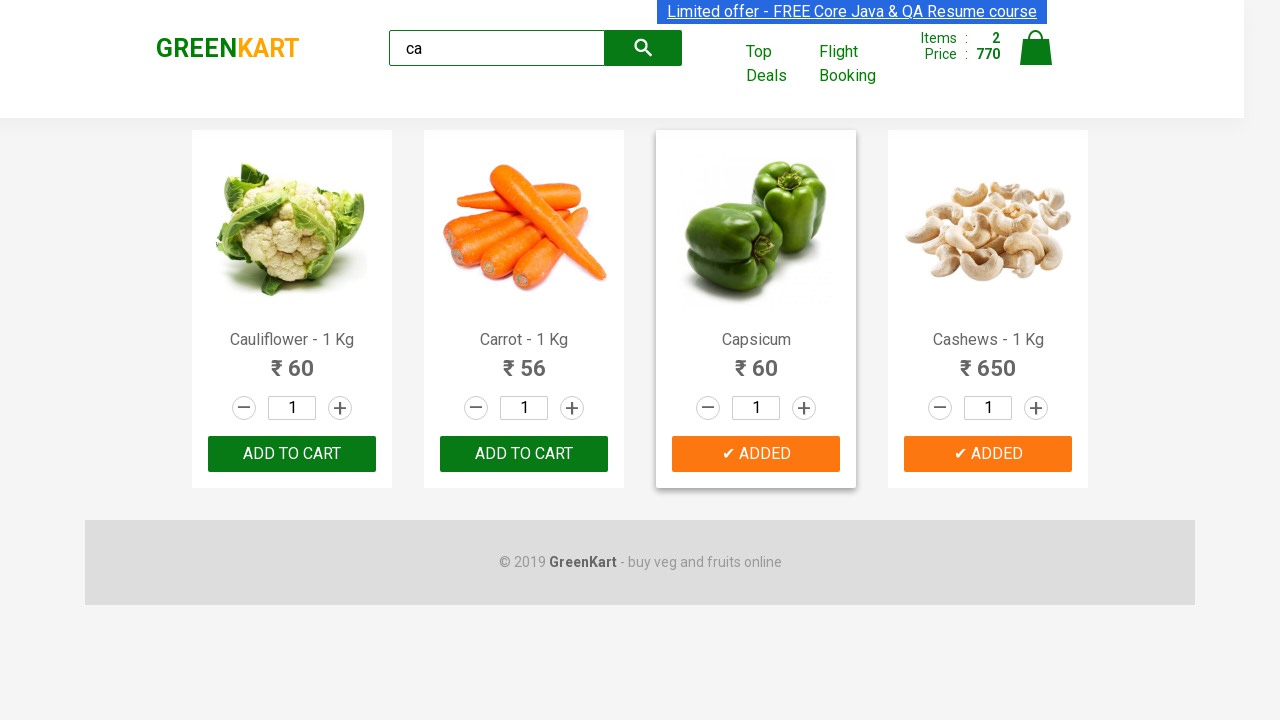

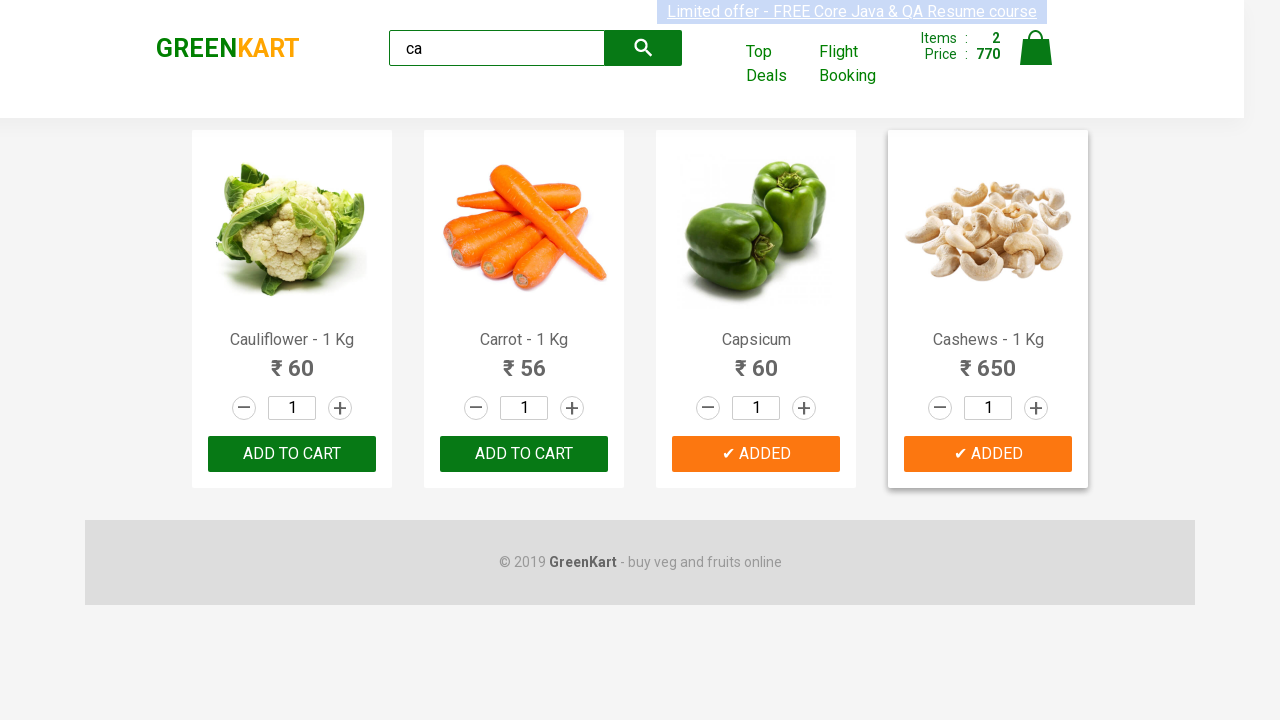